Tests dynamic loading functionality by clicking a start button and waiting for the loading indicator to disappear with a 15 second timeout, then verifying the "Hello World!" text appears.

Starting URL: https://automationfc.github.io/dynamic-loading/

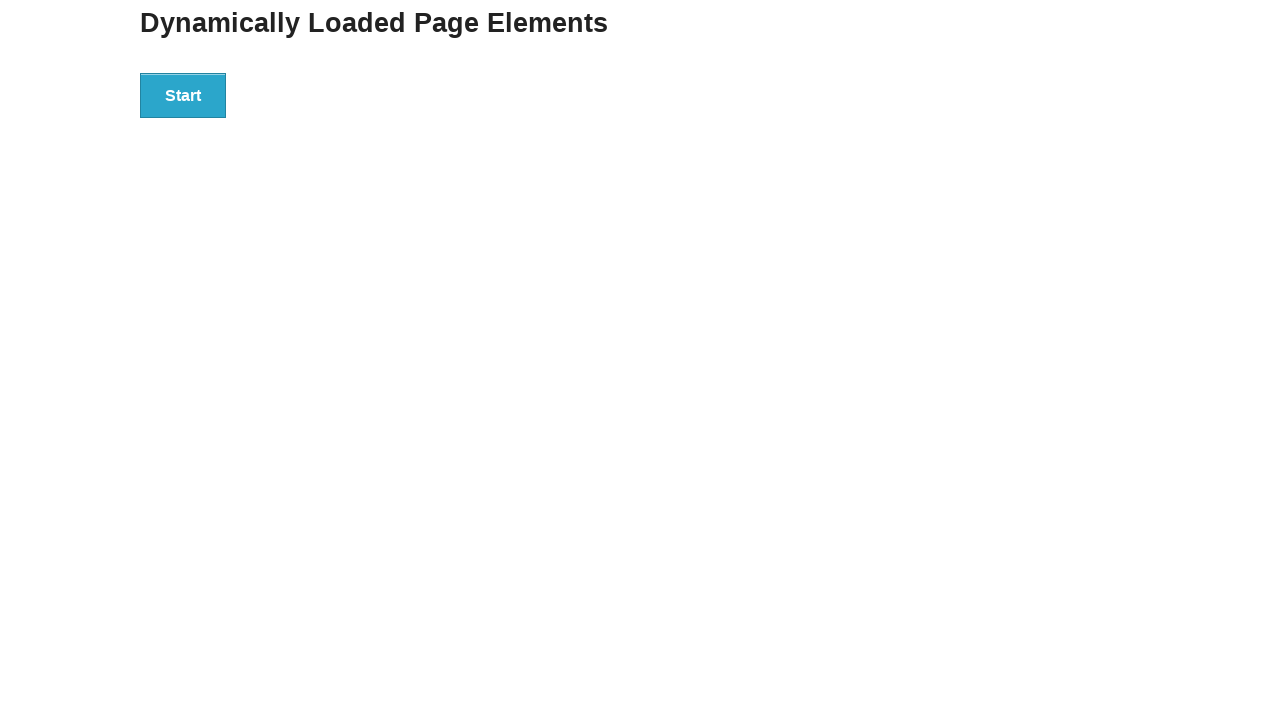

Clicked start button to initiate dynamic loading at (183, 95) on xpath=//div[@id='start']/button
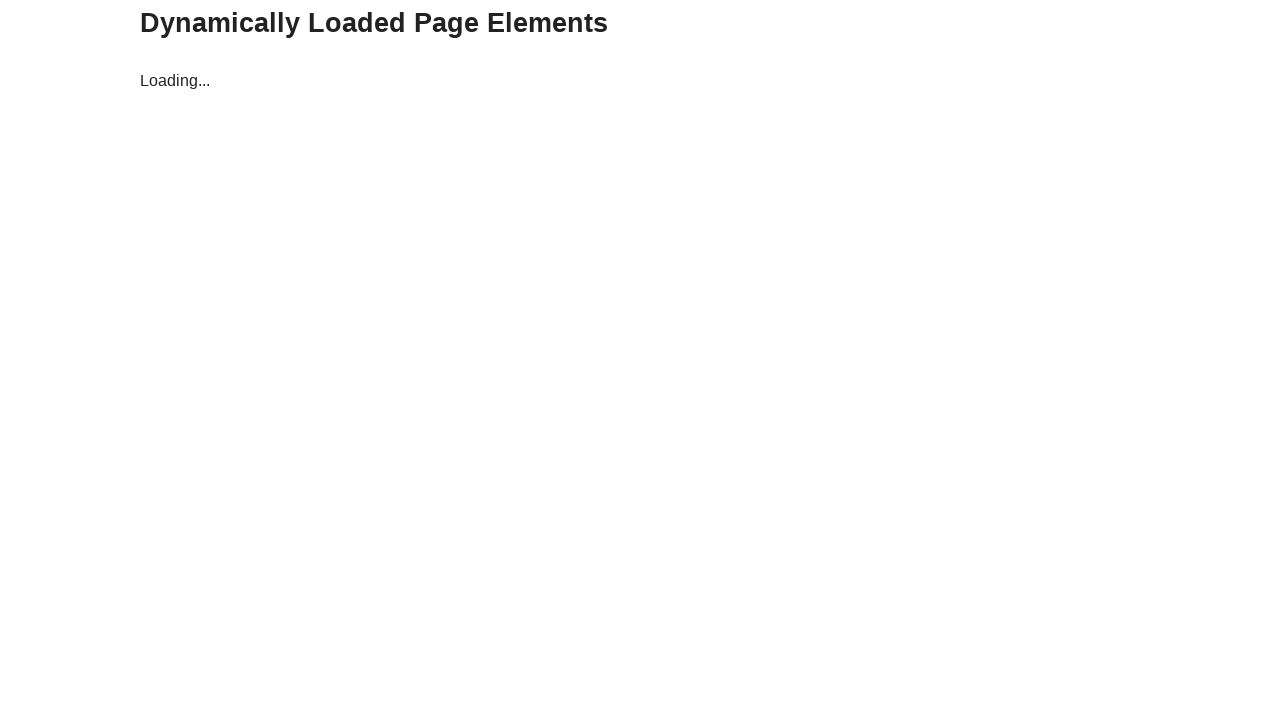

Loading indicator disappeared after 15 second timeout
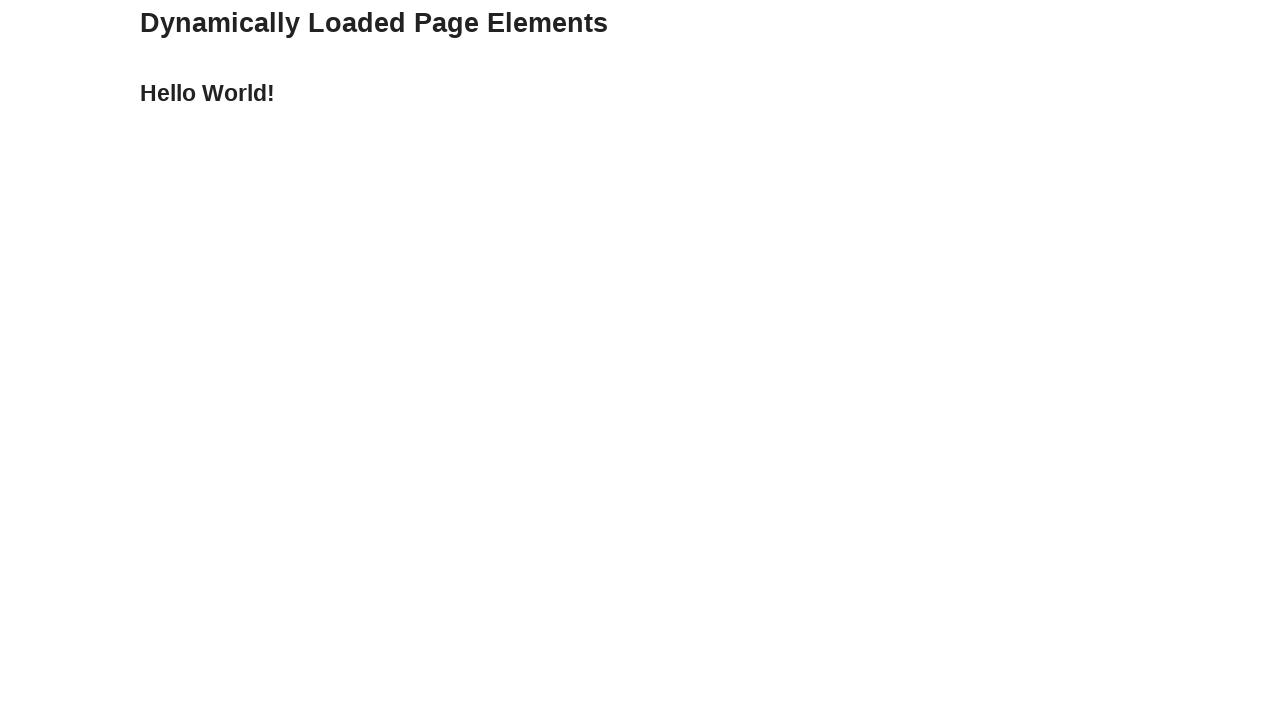

Verified 'Hello World!' text appears in finish section
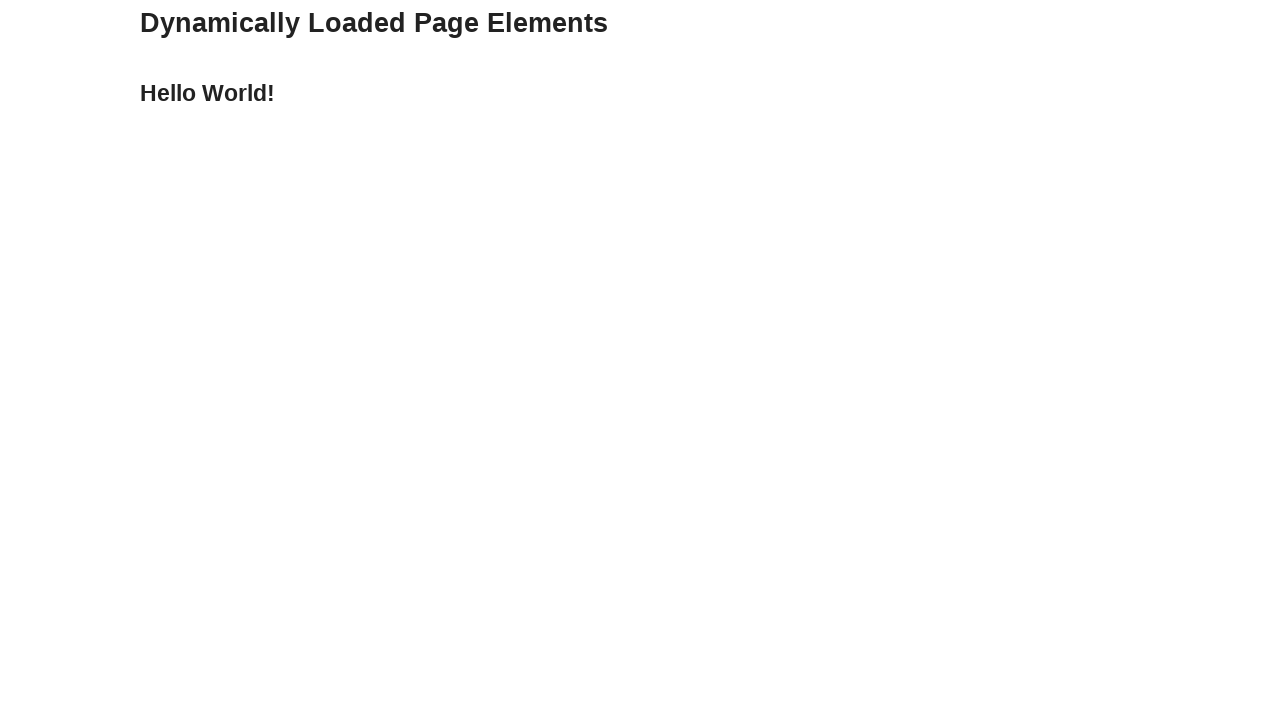

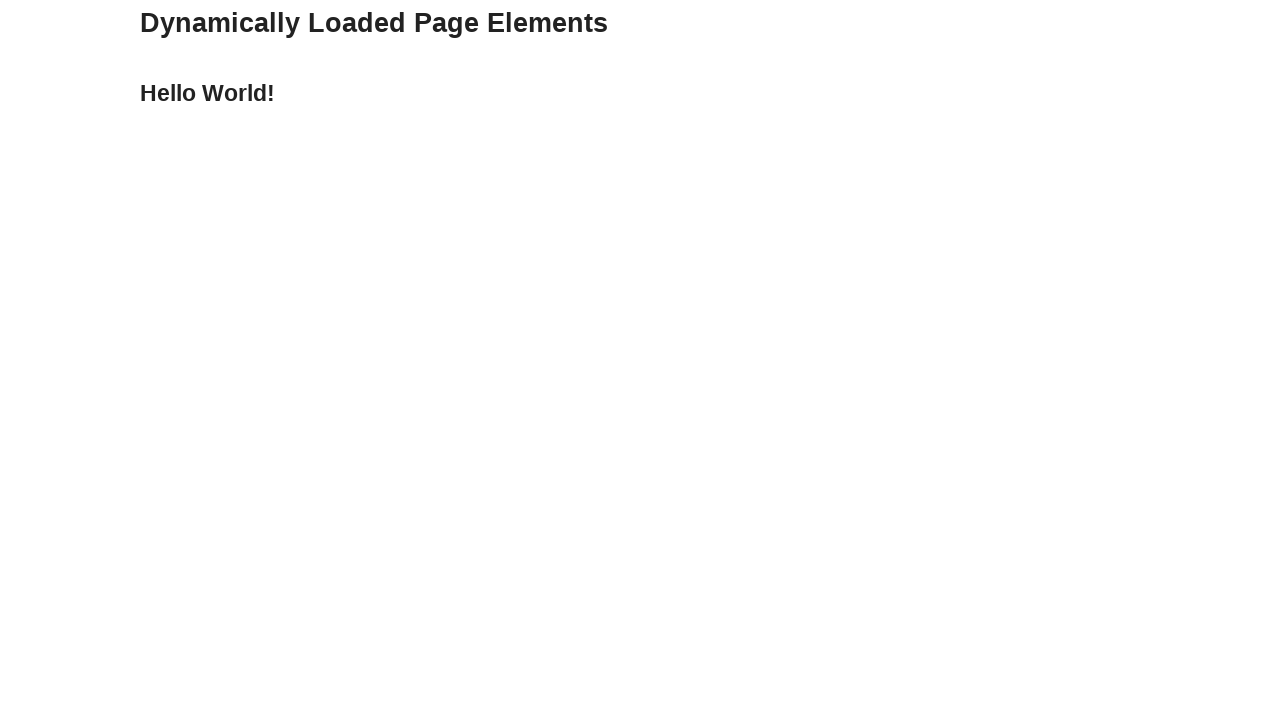